Navigates to a course page by clicking on menu items and course links, then verifies the page title

Starting URL: https://alchemy.hguy.co/lms

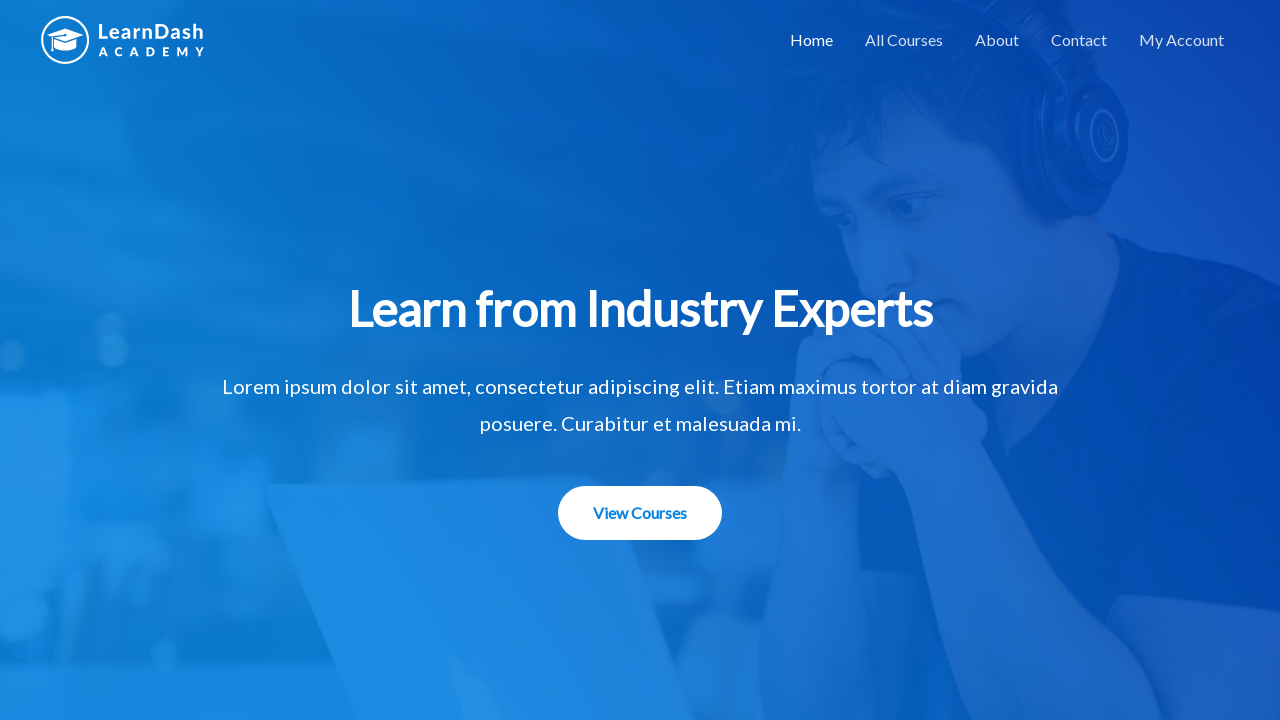

Clicked menu item #menu-item-1508 at (904, 40) on #menu-item-1508
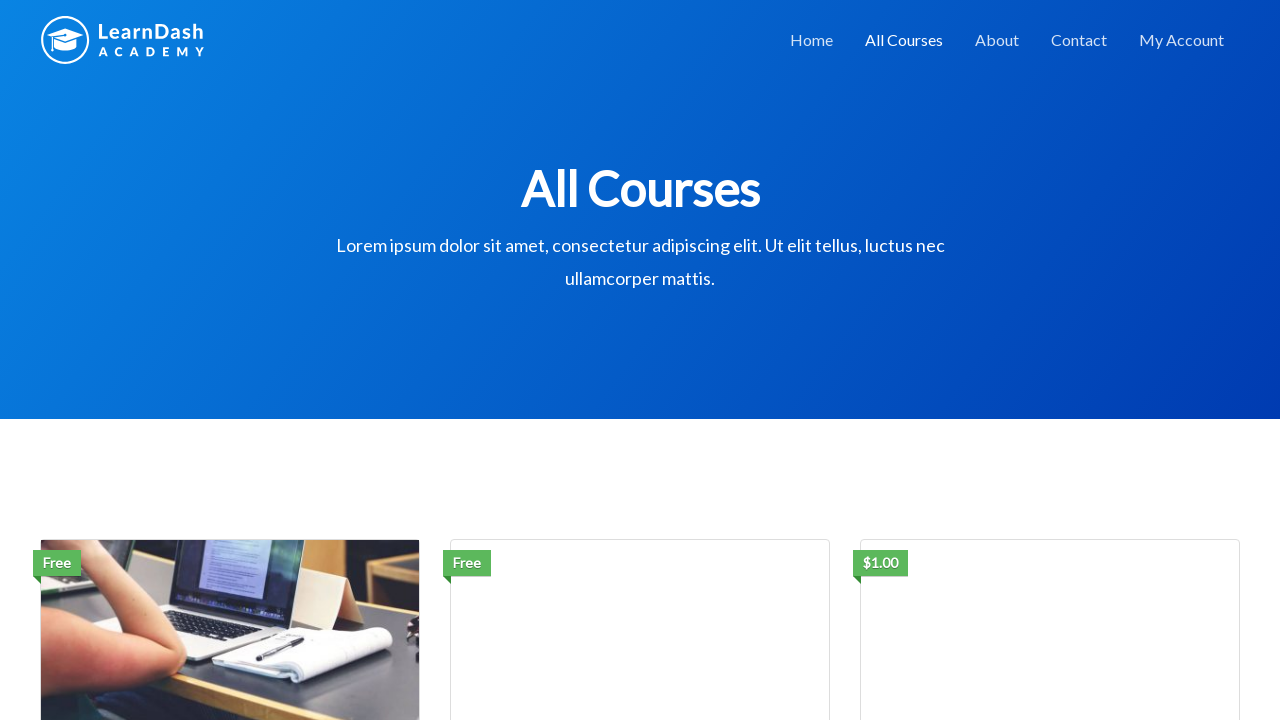

Course link appeared and became visible
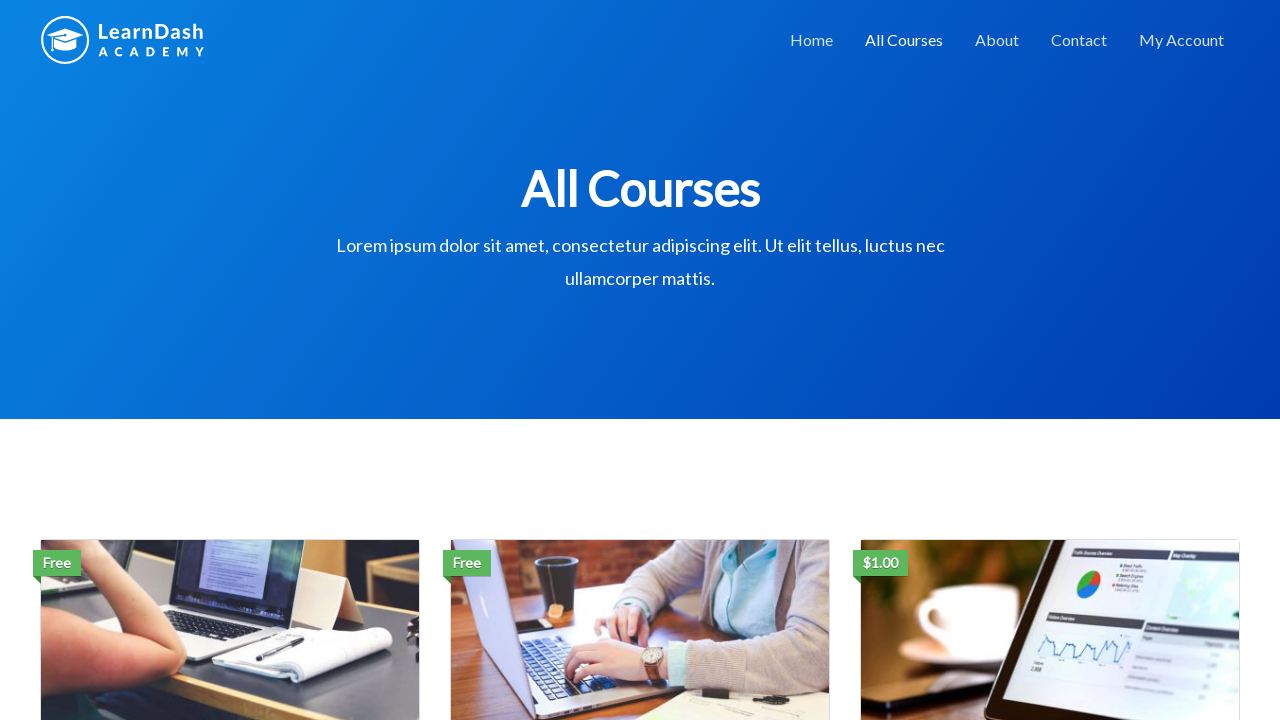

Clicked on course link to navigate to course page at (230, 360) on xpath=/html/body/div/div/div/div/main/article/div/section[2]/div[2]/div/div/div/
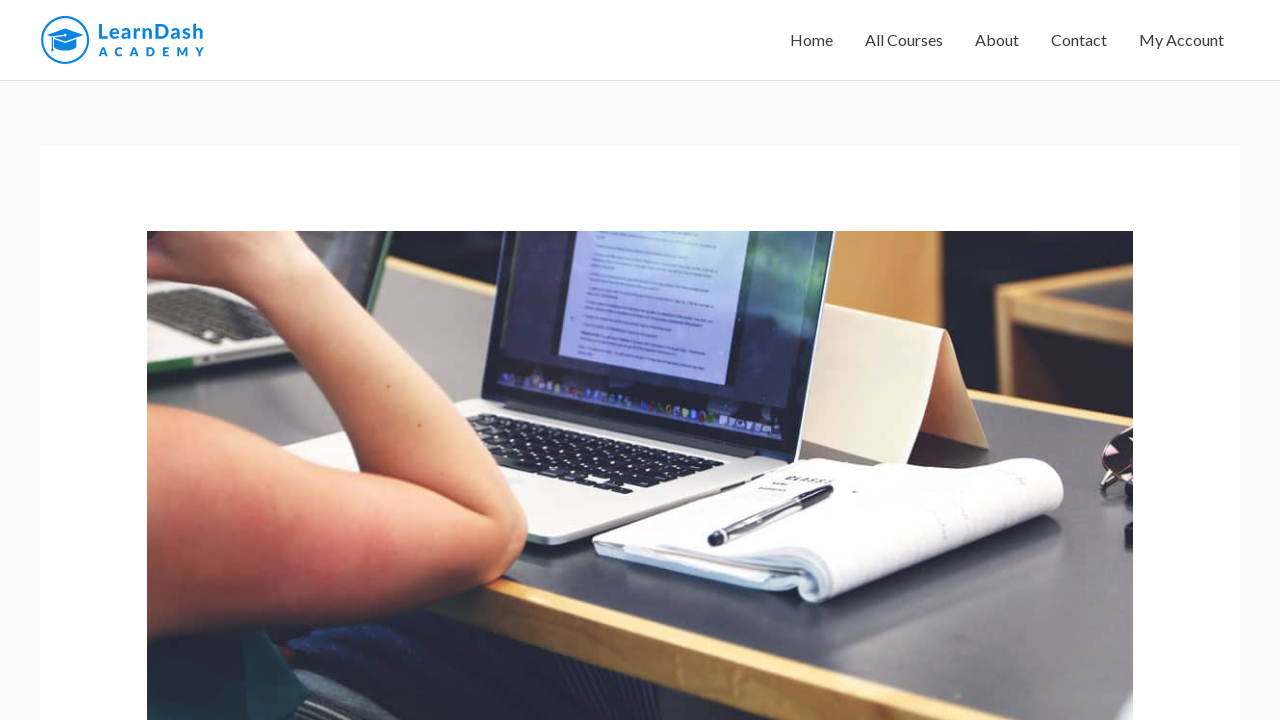

Verified page title is 'Social Media Marketing – Alchemy LMS'
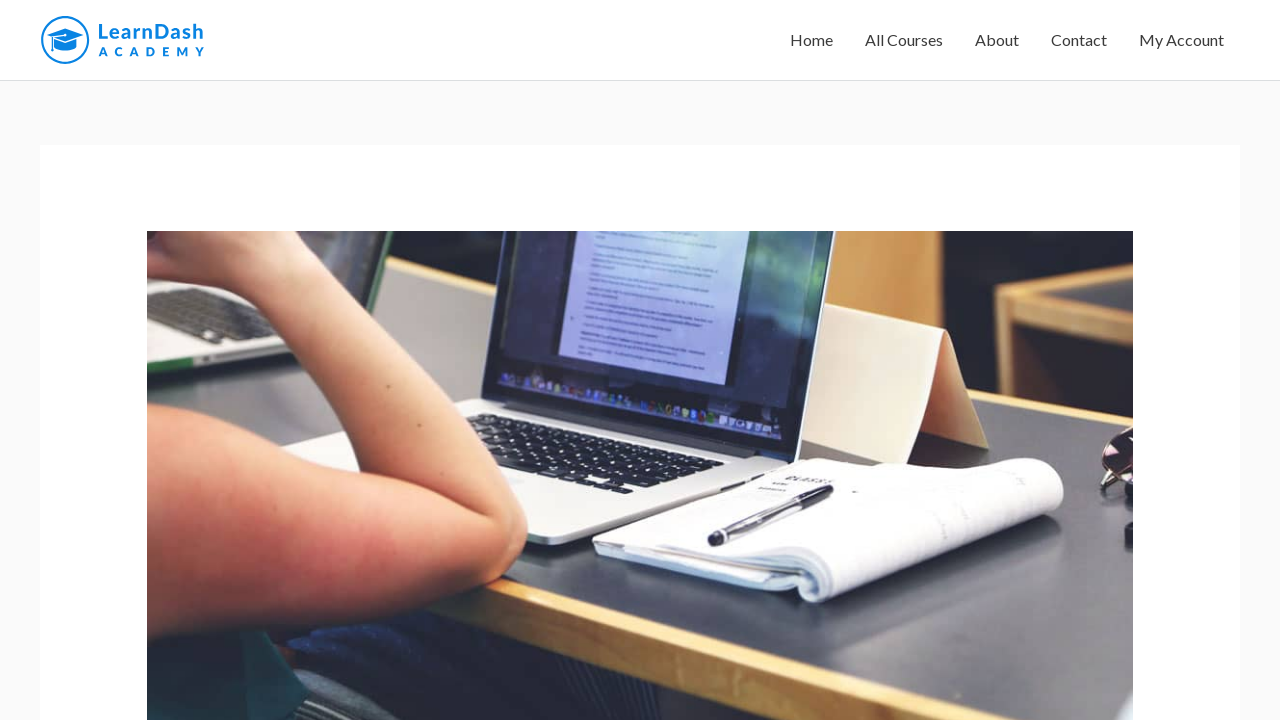

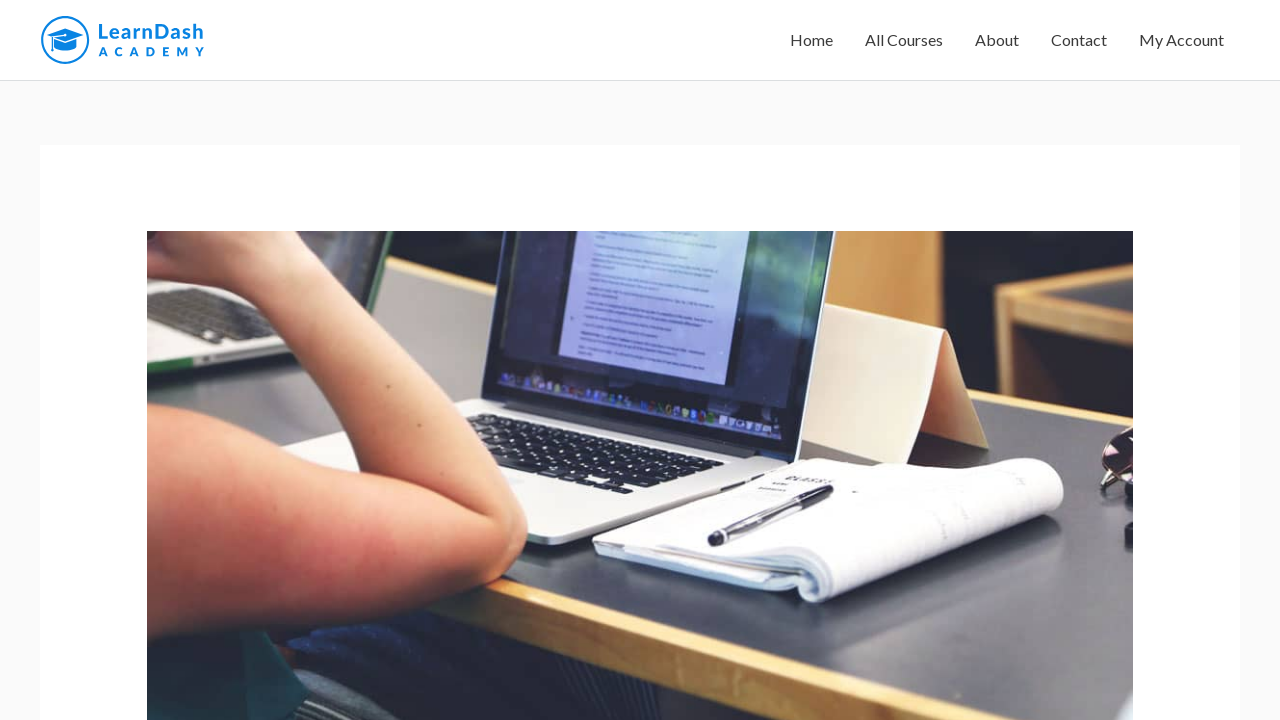